Tests JavaScript alert handling by clicking the alert button and accepting the alert dialog

Starting URL: https://the-internet.herokuapp.com/javascript_alerts

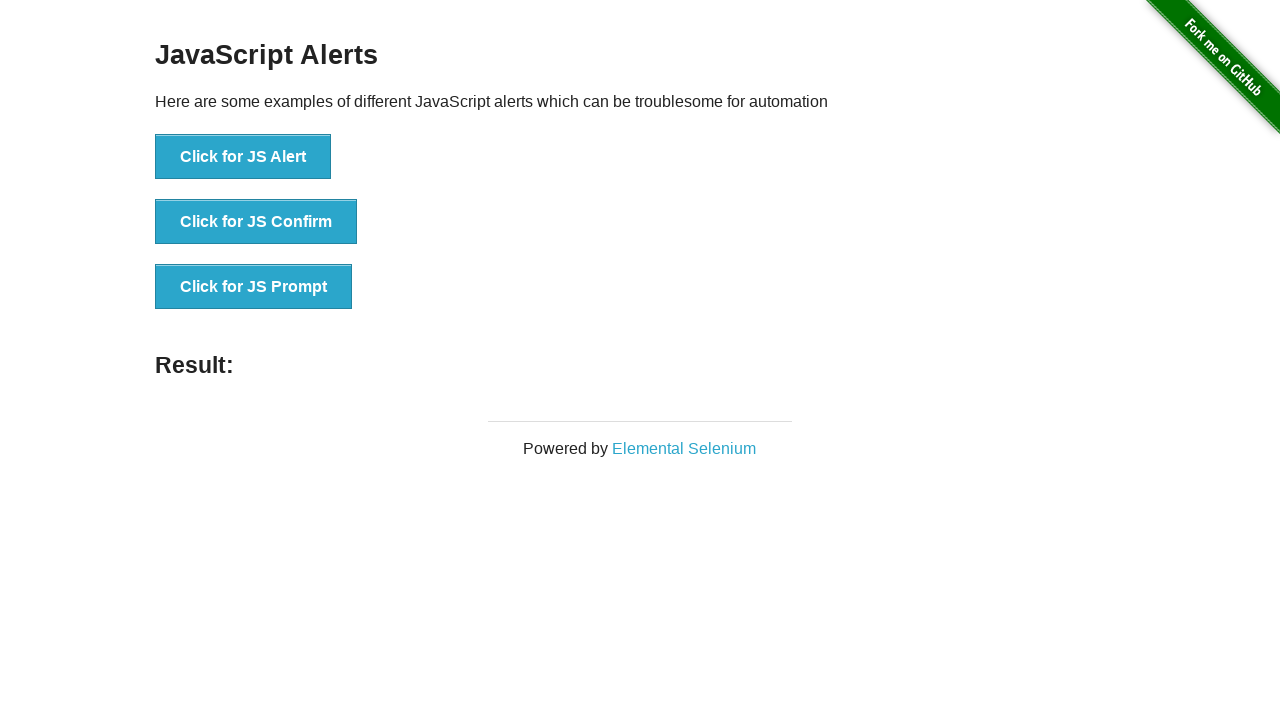

Clicked the JavaScript alert button at (243, 157) on xpath=//button[@onclick='jsAlert()']
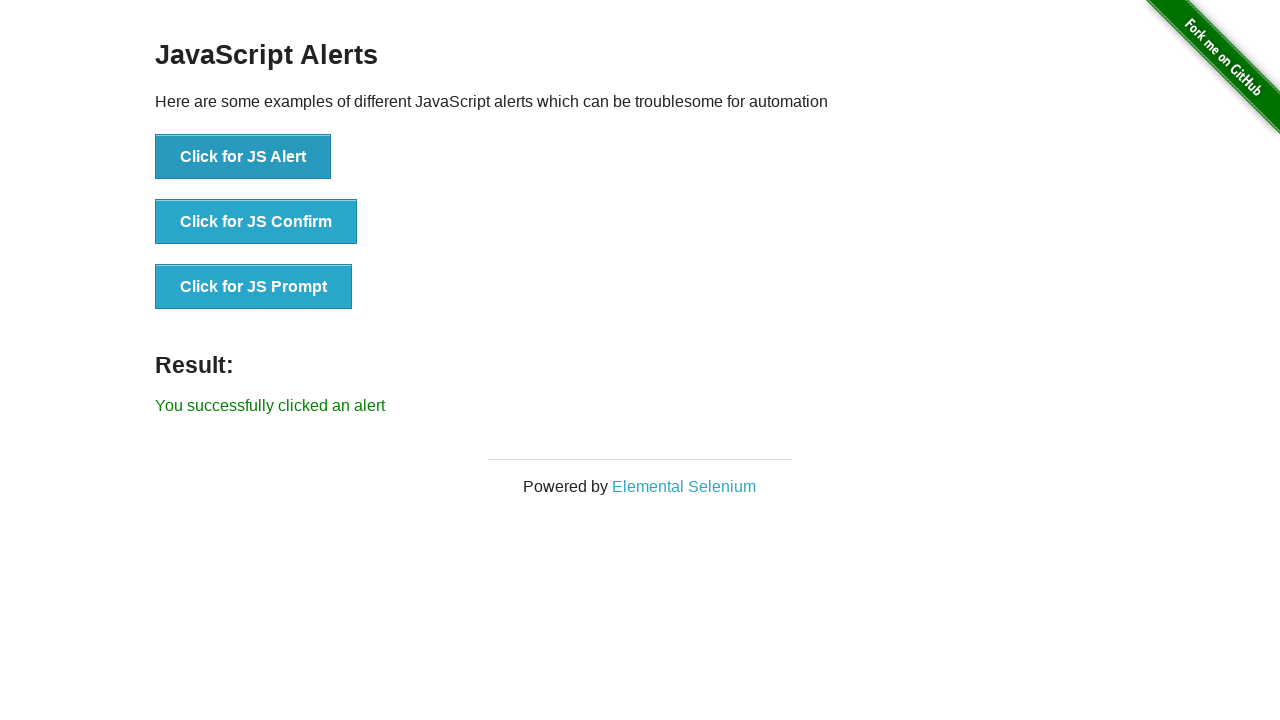

Set up dialog handler to accept alert
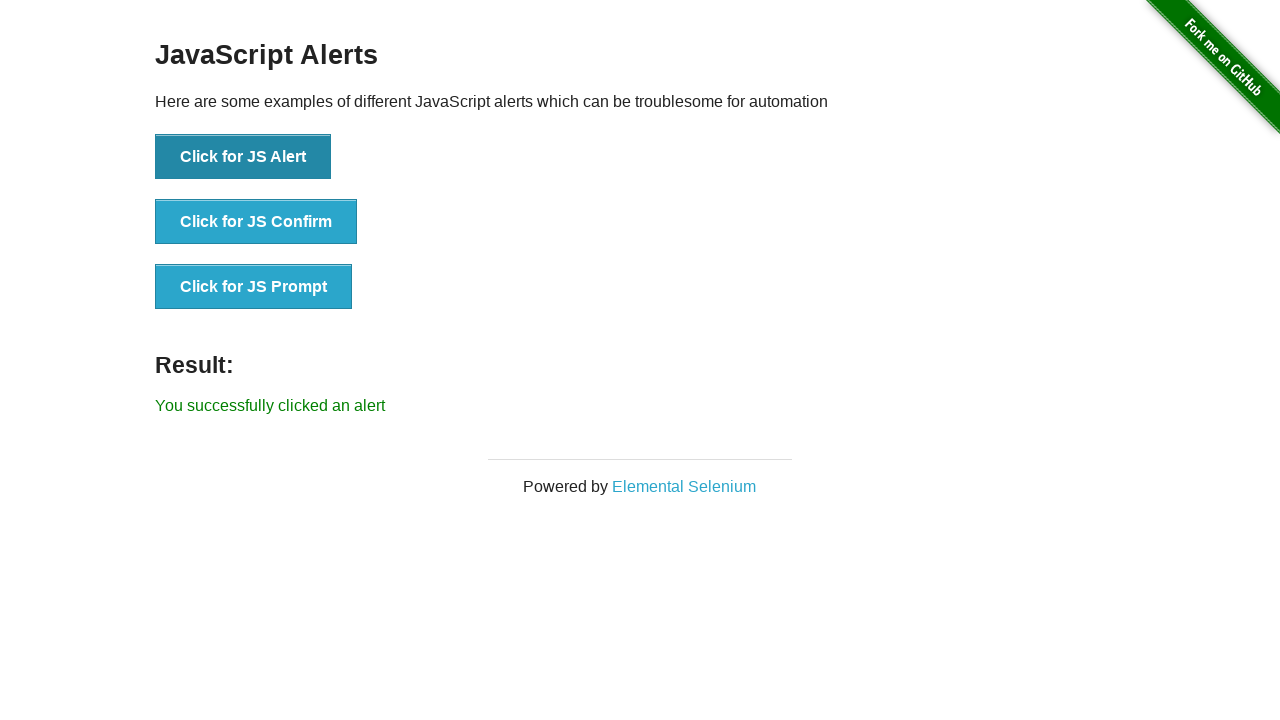

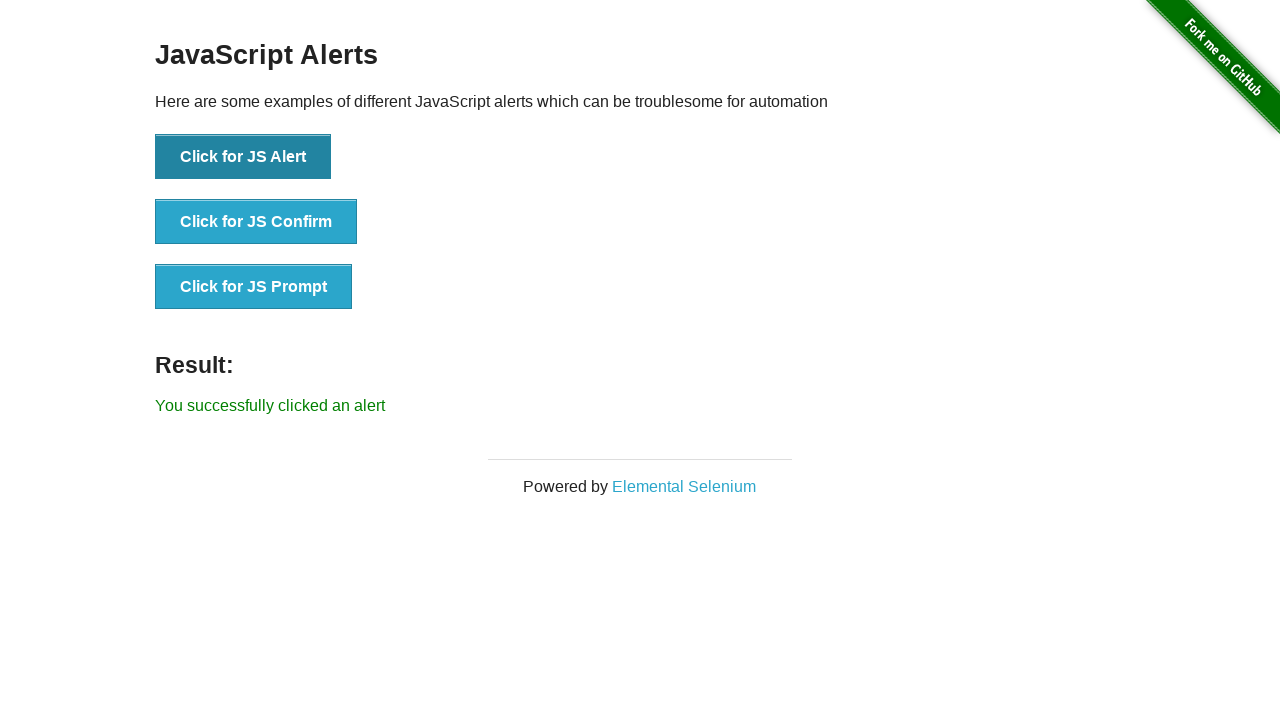